Tests hover functionality with explicit wait for page load state

Starting URL: https://the-internet.herokuapp.com

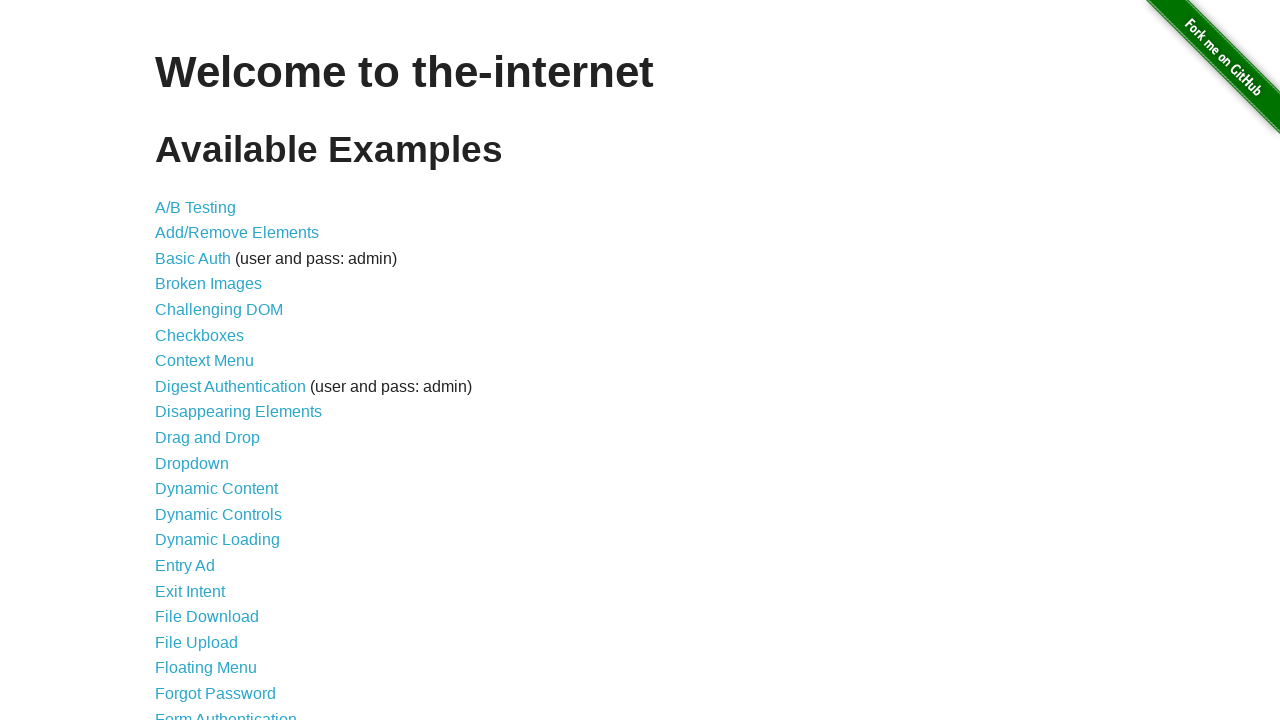

Waited for page to load state
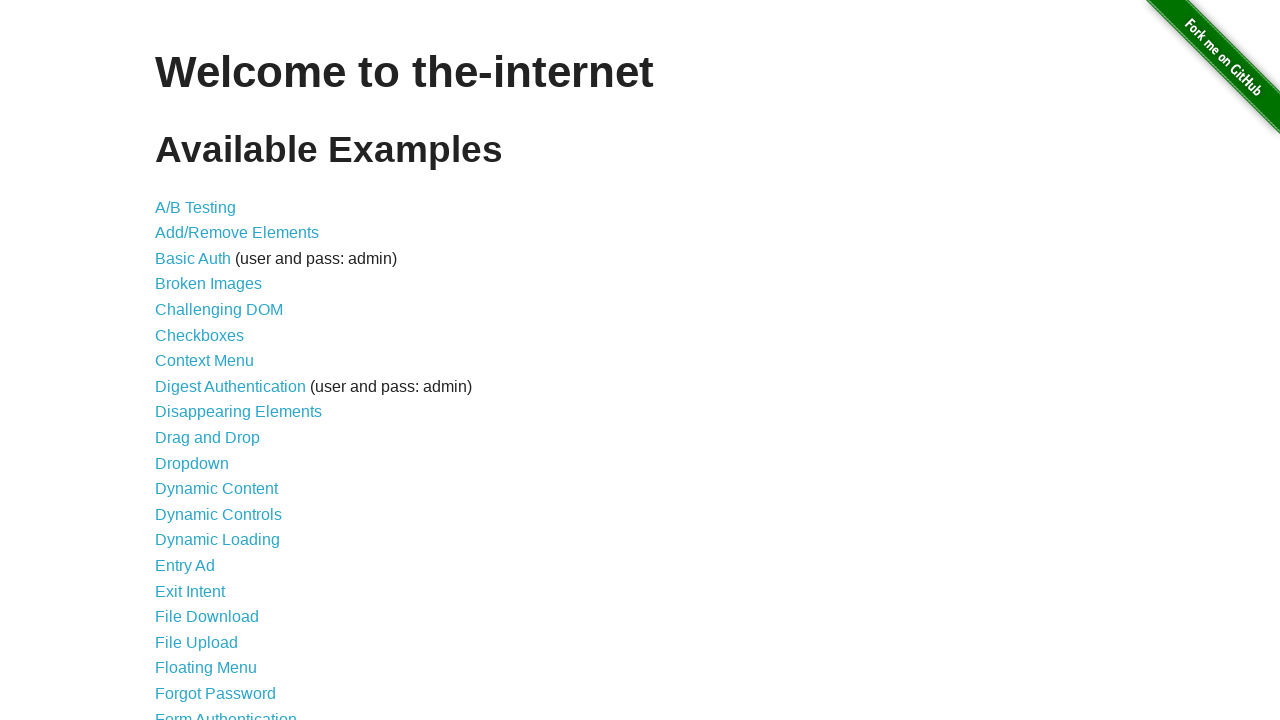

Clicked hovers link at (180, 360) on [href="/hovers"]
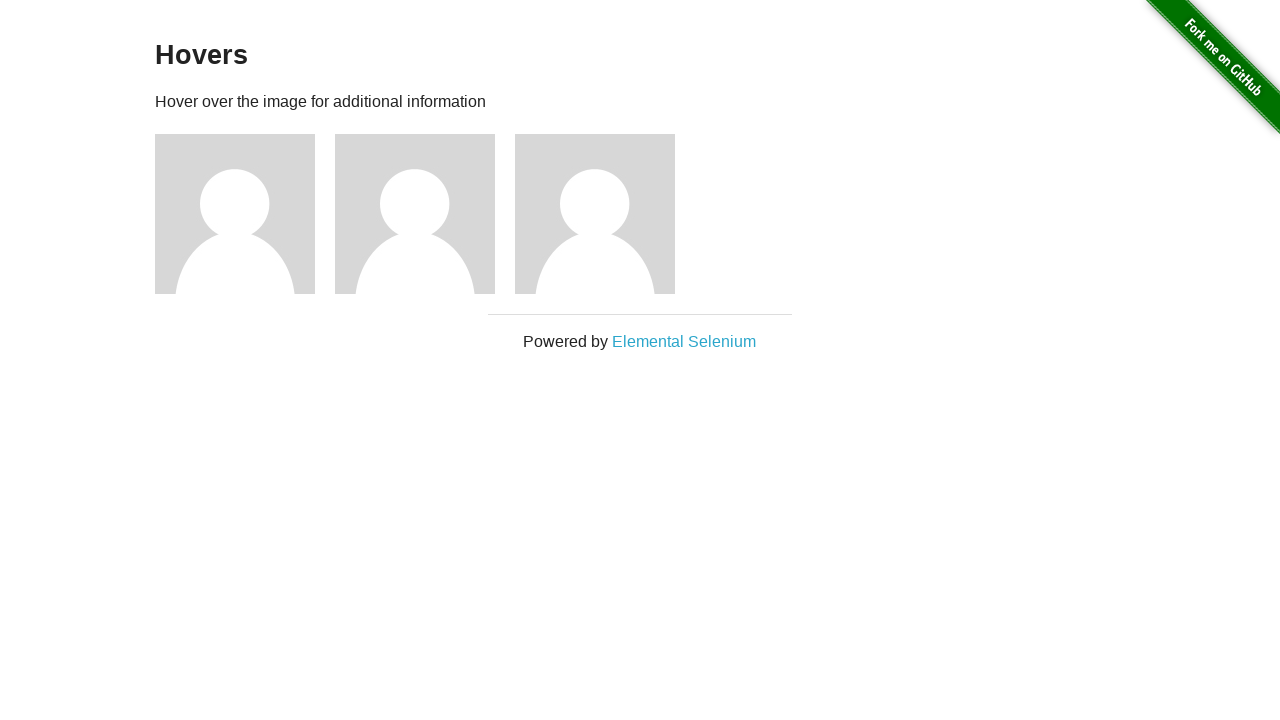

Hovered over first user avatar at (235, 214) on internal:attr=[alt="User Avatar"i] >> nth=0
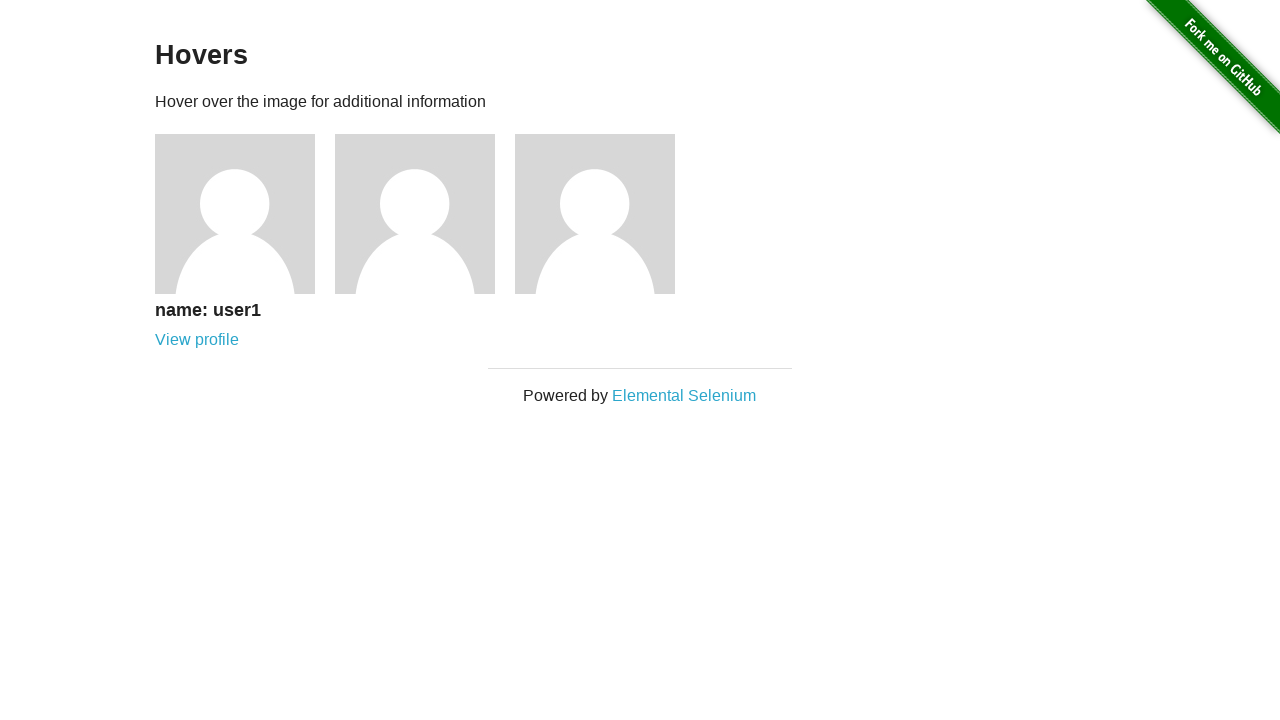

Waited for figcaption h5 element to appear
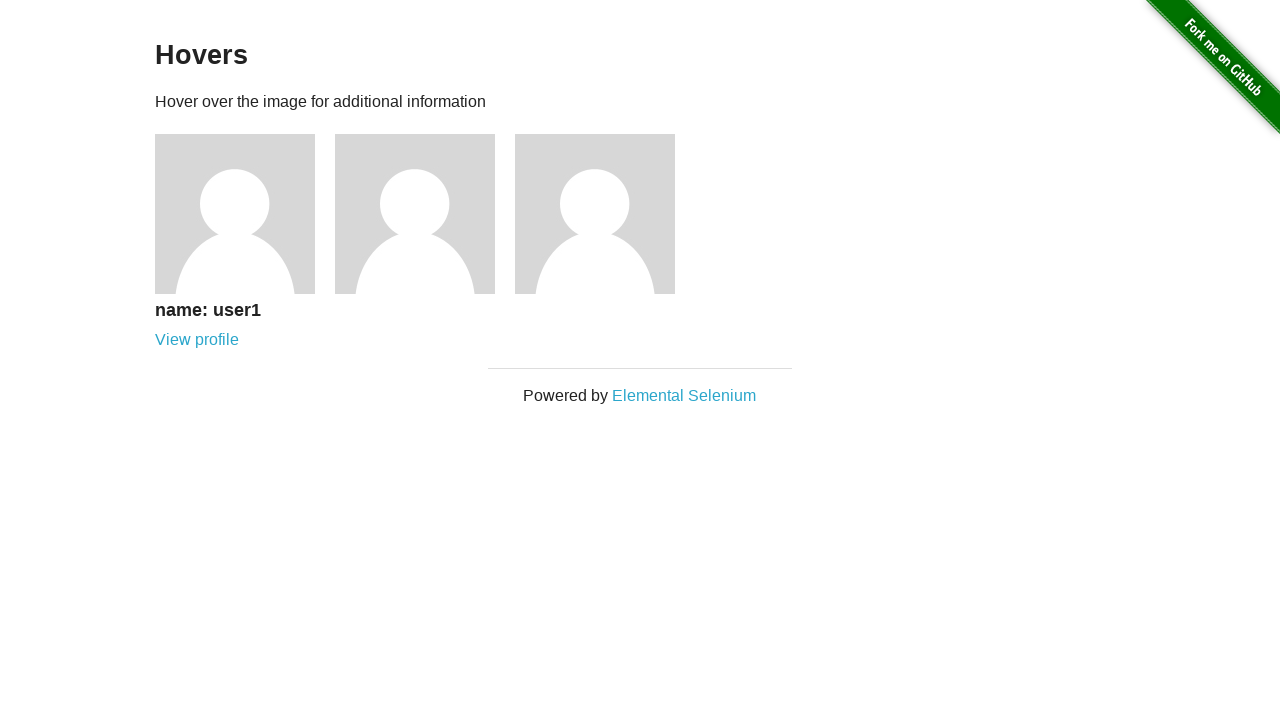

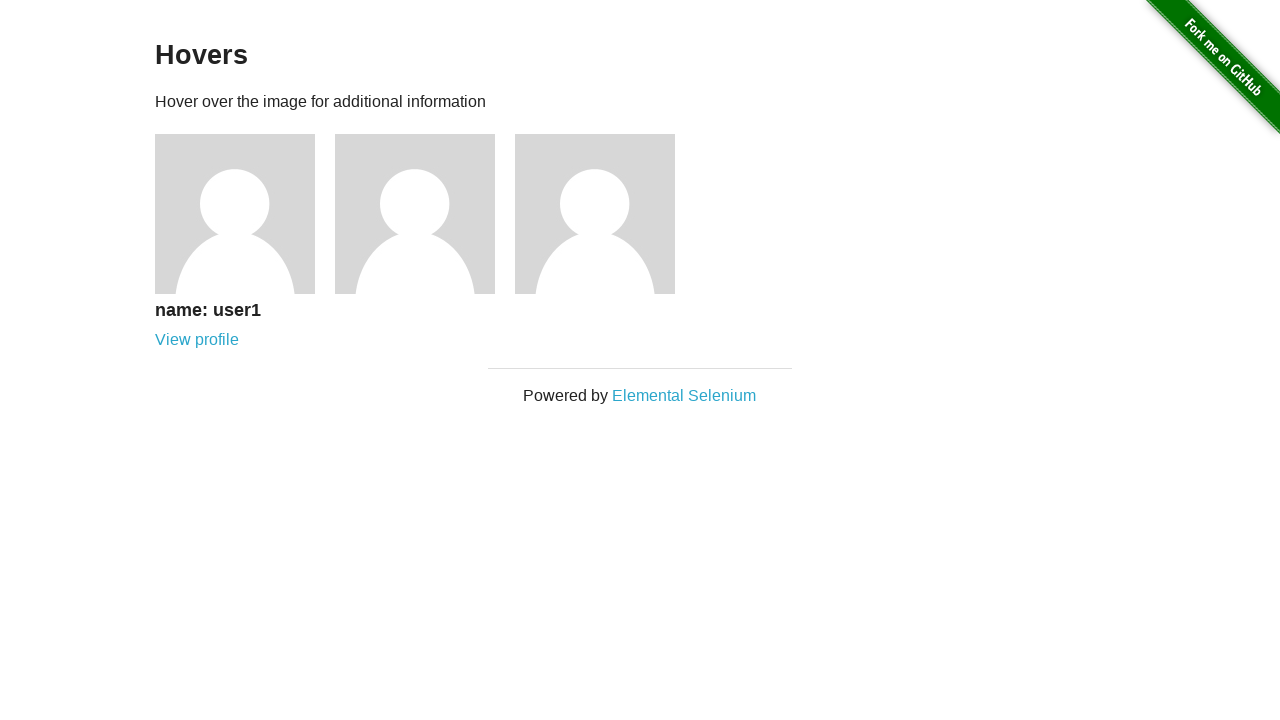